Tests drag and drop functionality by dragging element A onto element B and verifying the elements swap positions

Starting URL: https://the-internet.herokuapp.com/drag_and_drop

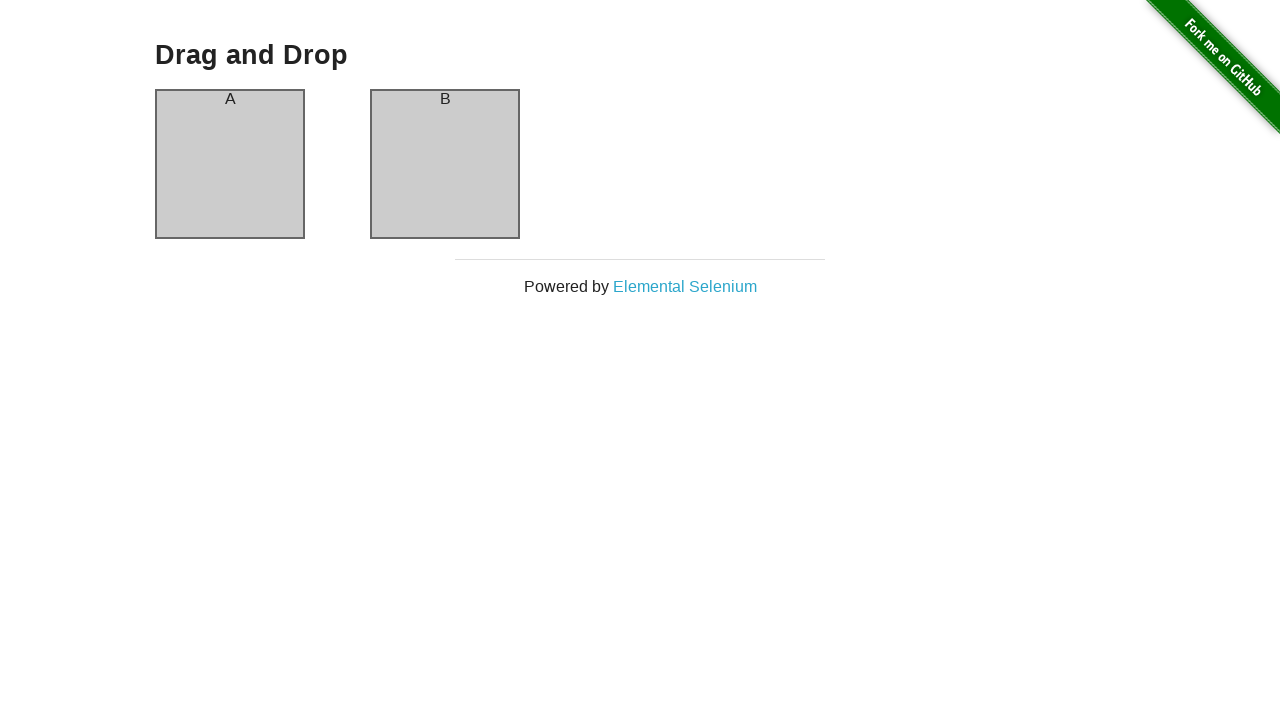

Waited for column A header to load
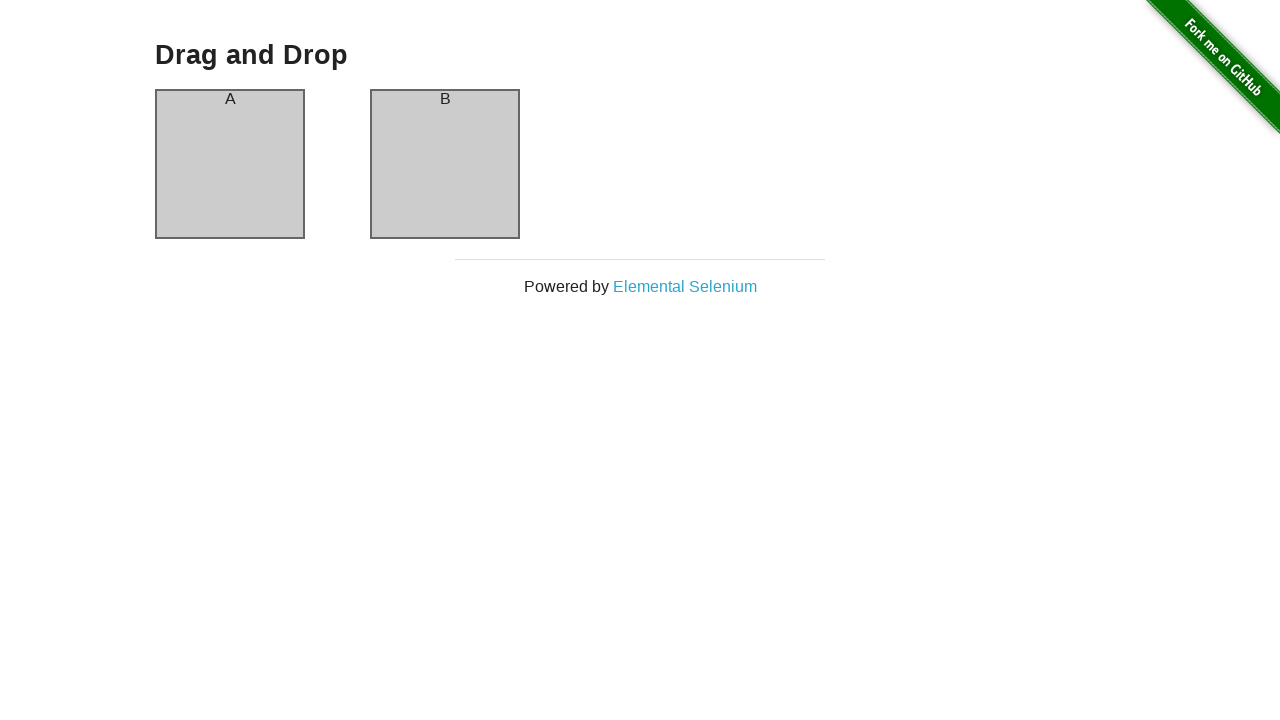

Waited for column B header to load
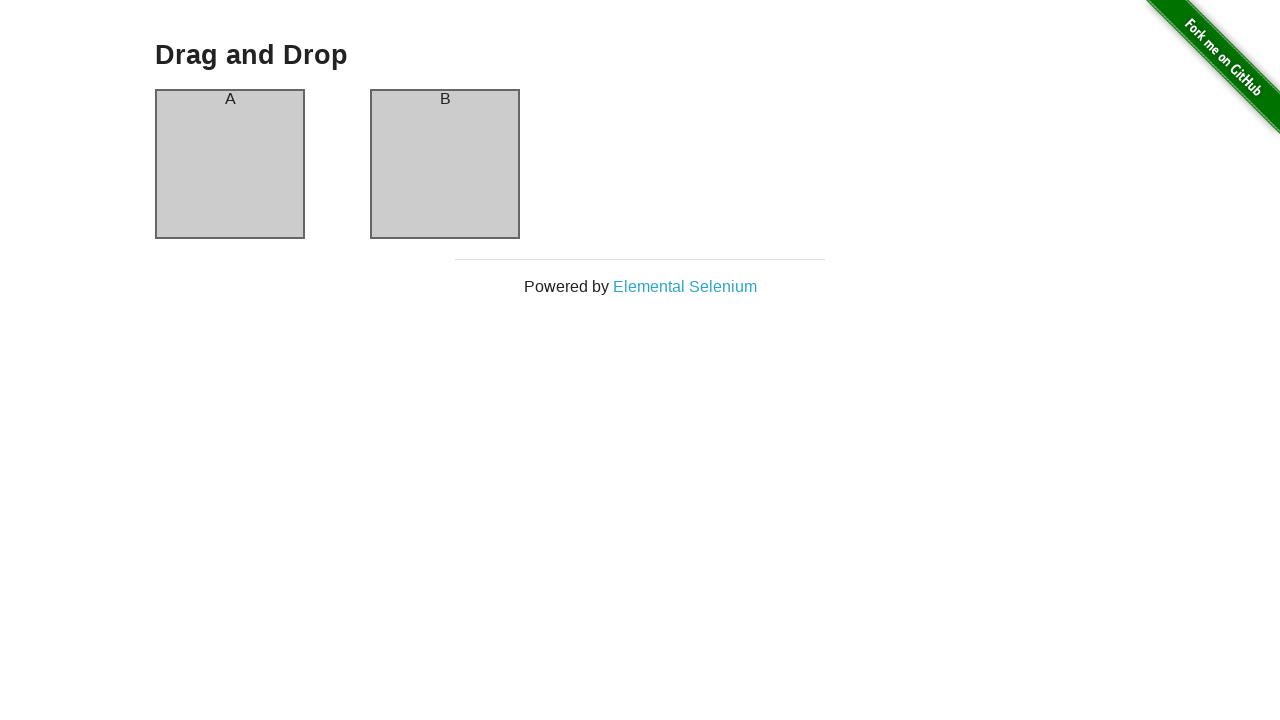

Dragged element A onto element B at (445, 164)
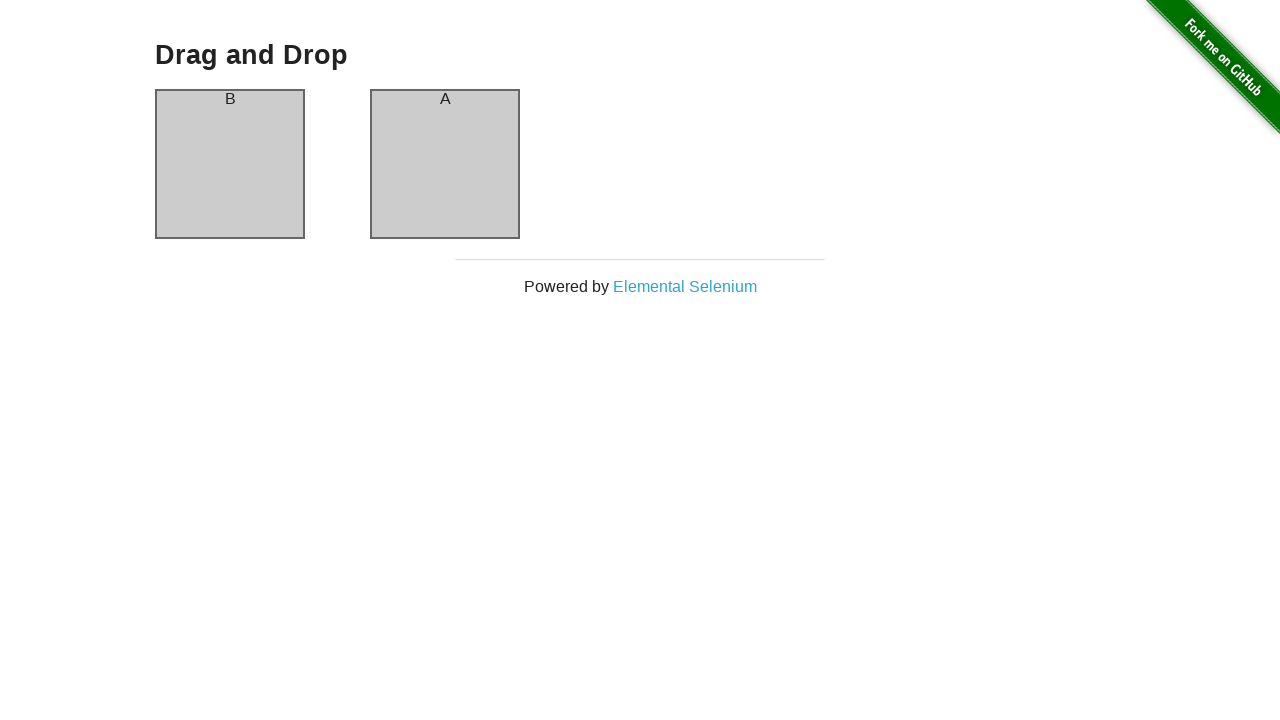

Verified column A now contains element B
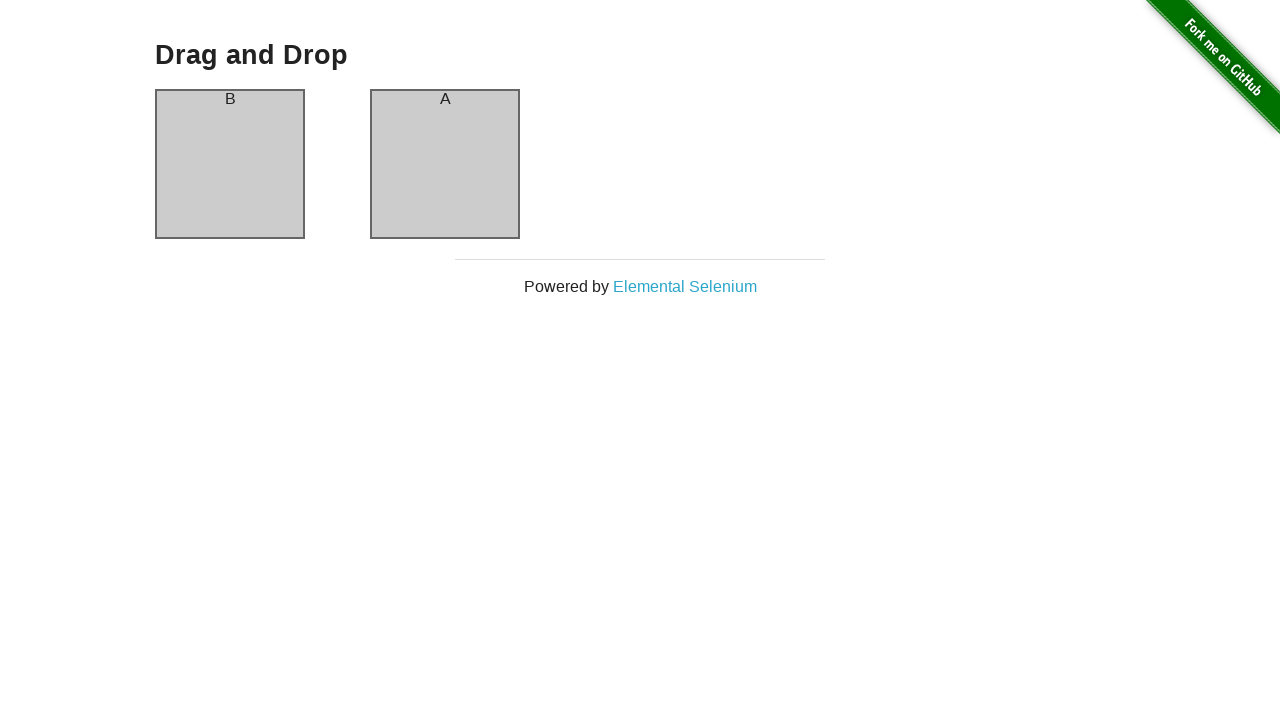

Verified column B now contains element A - drag and drop successful
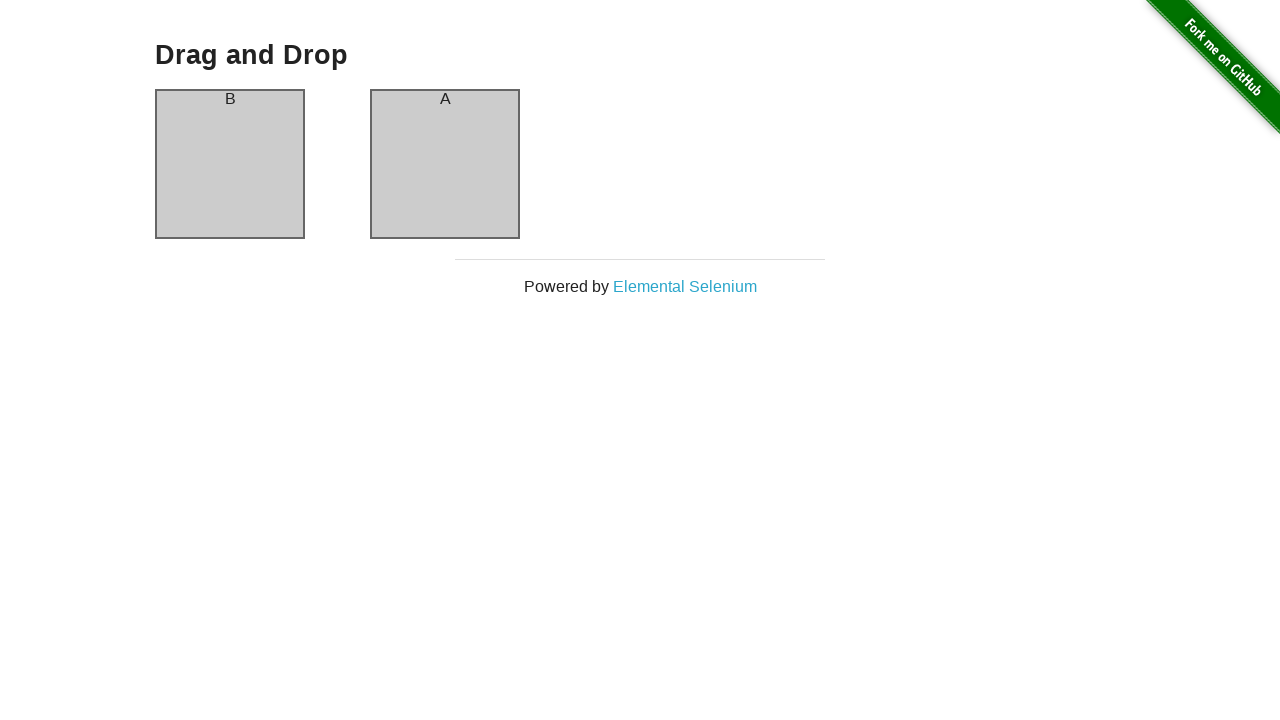

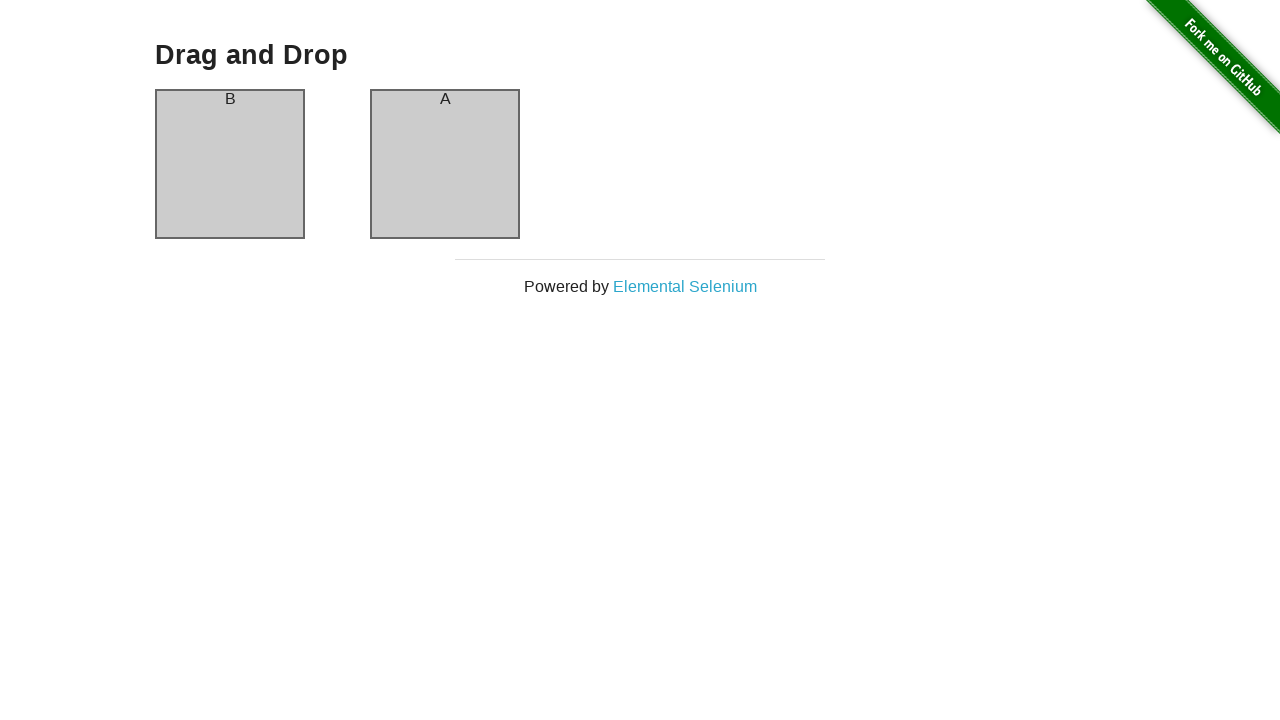